Tests window handle functionality by verifying initial page text and title, clicking a link that opens a new window, switching to the new window, and verifying the new window's title.

Starting URL: https://the-internet.herokuapp.com/windows

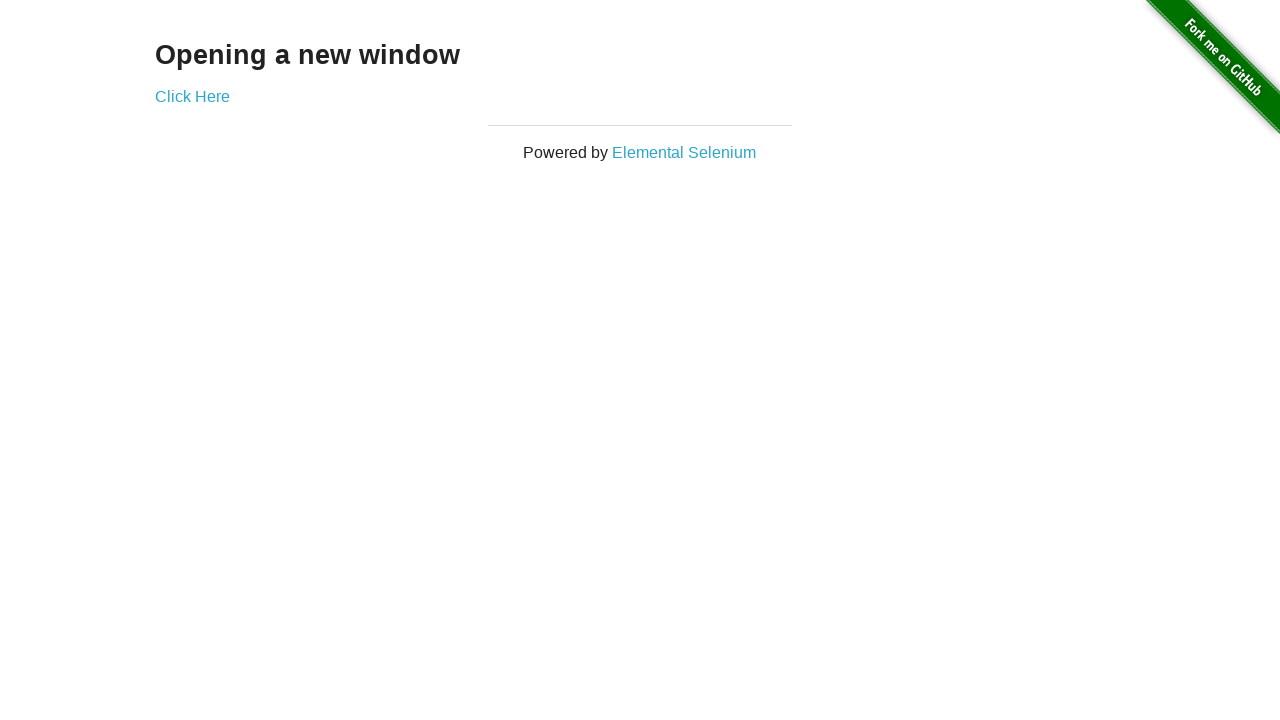

Verified page text is 'Opening a new window'
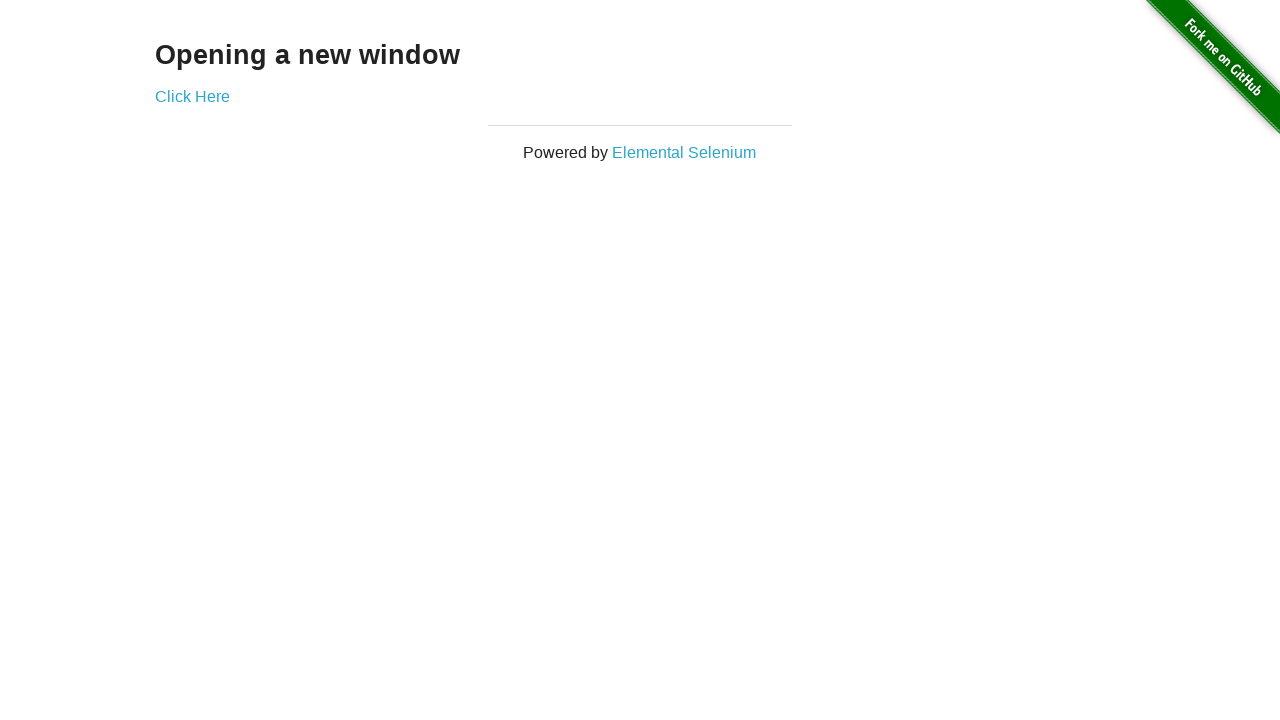

Verified page title is 'The Internet'
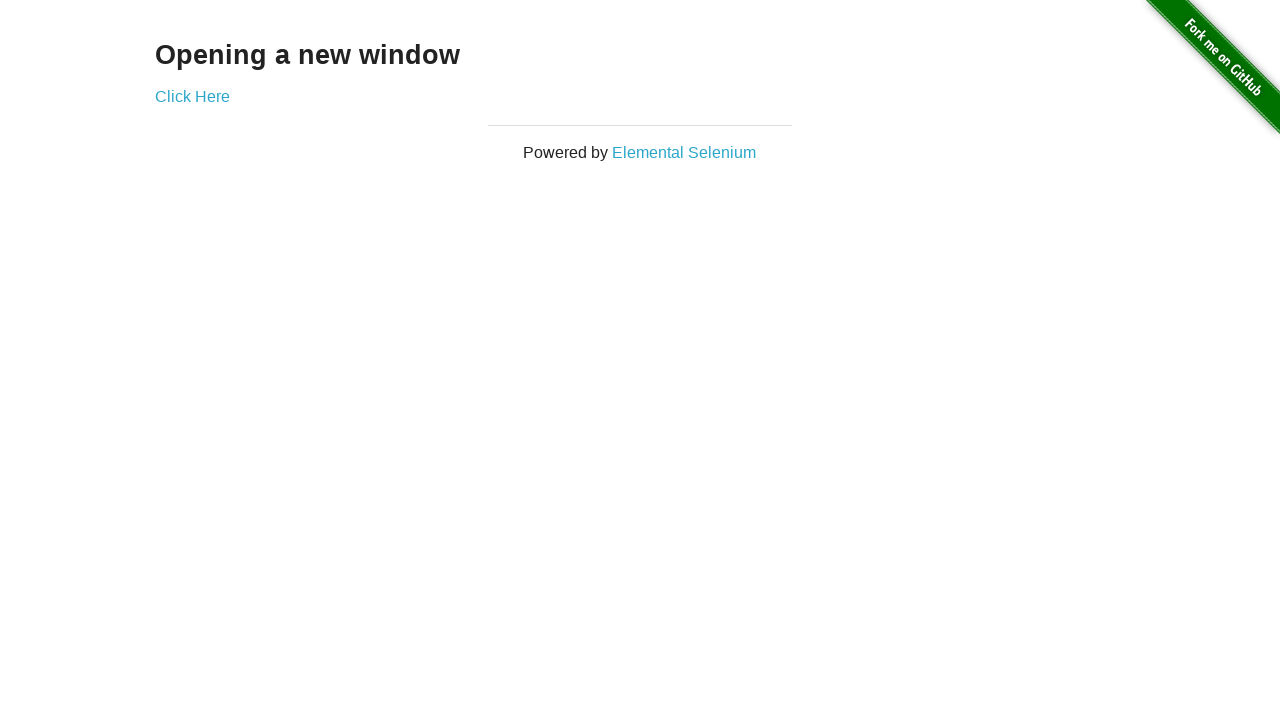

Clicked 'Click Here' link to open new window at (192, 96) on text=Click Here
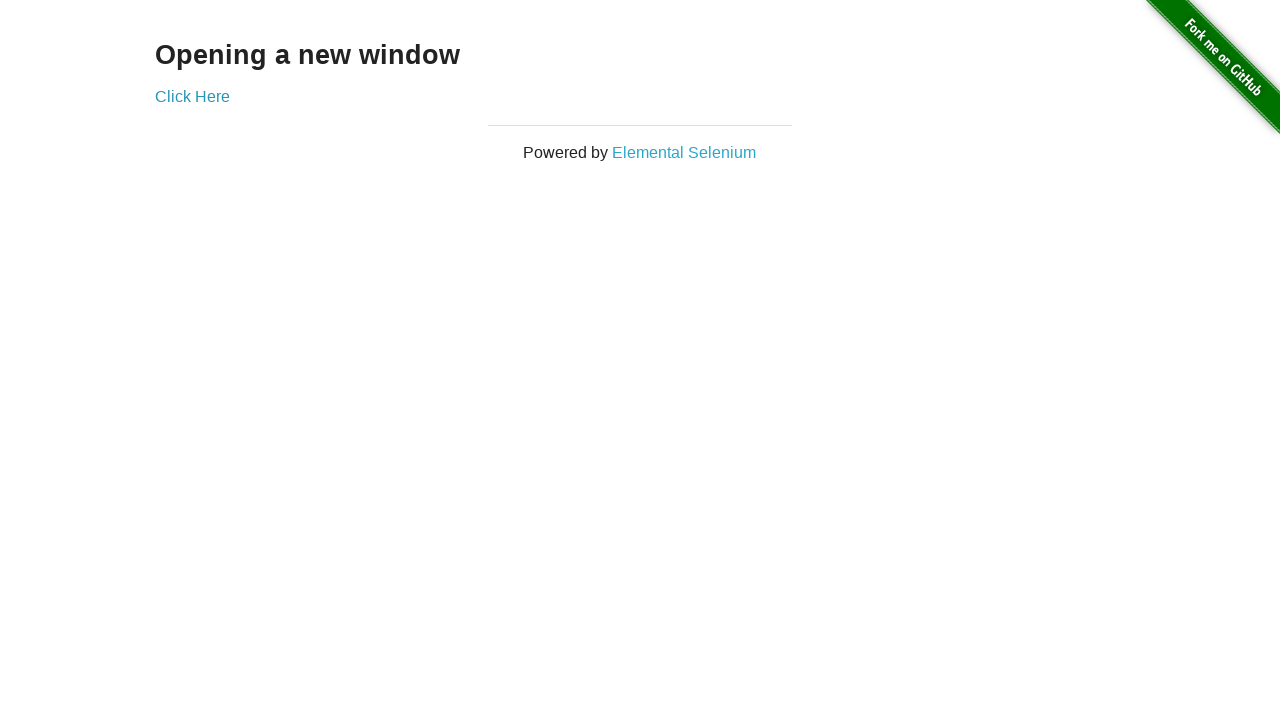

Captured new window/page object
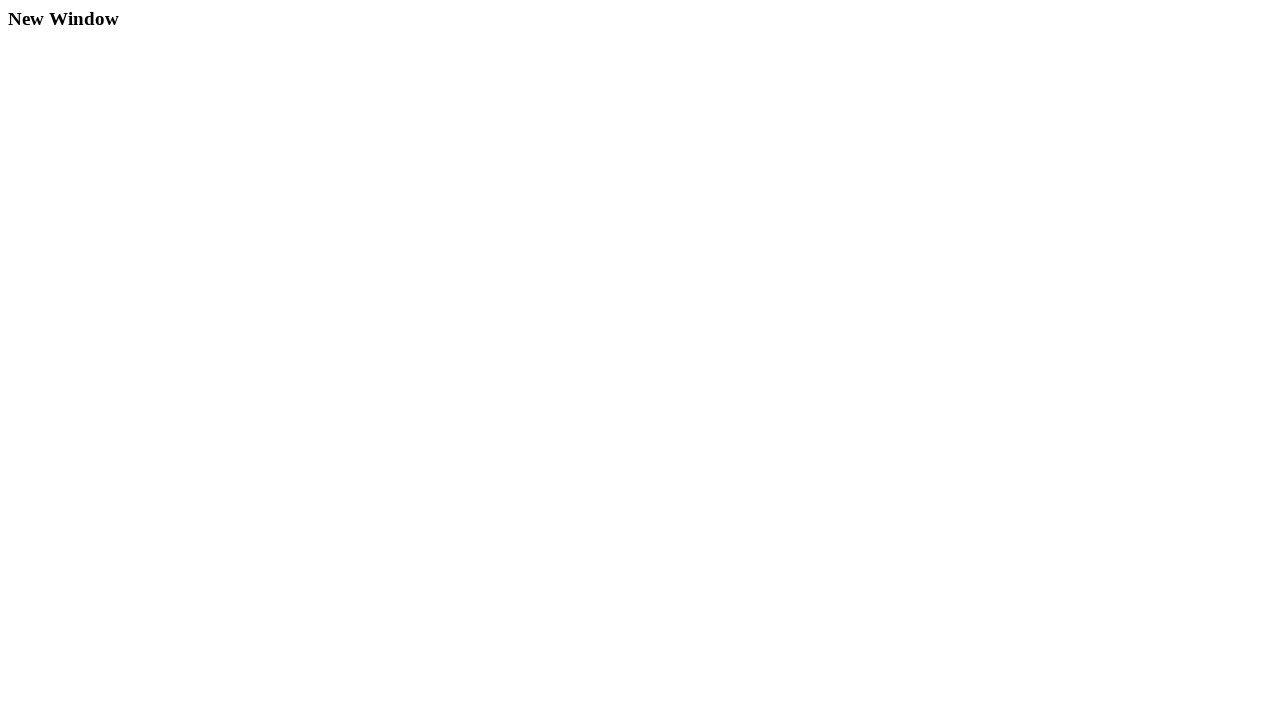

New window loaded successfully
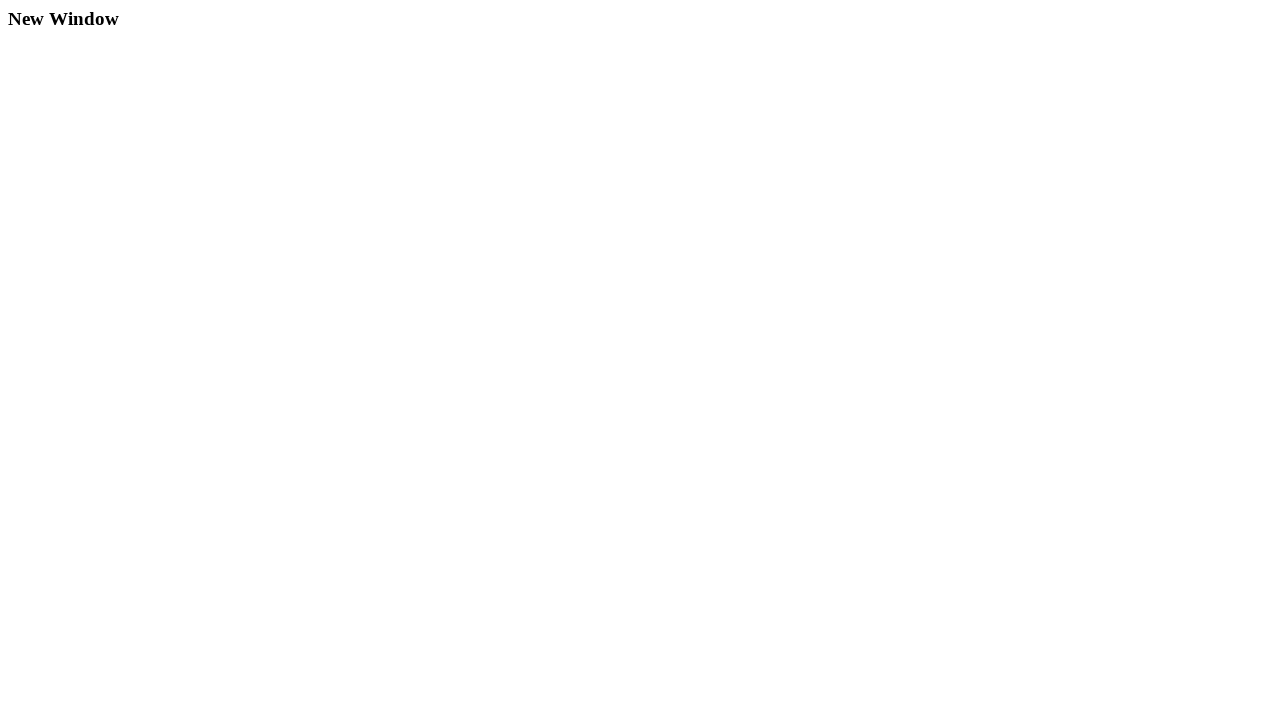

Verified new window title is 'New Window'
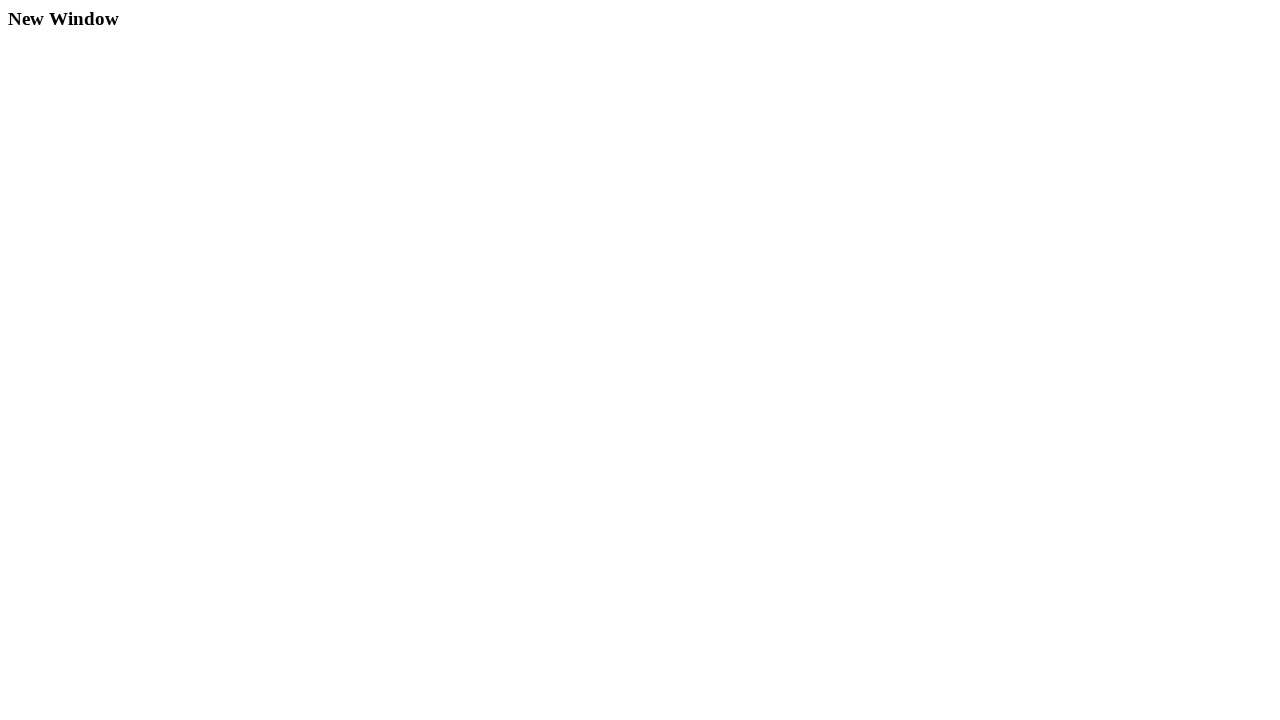

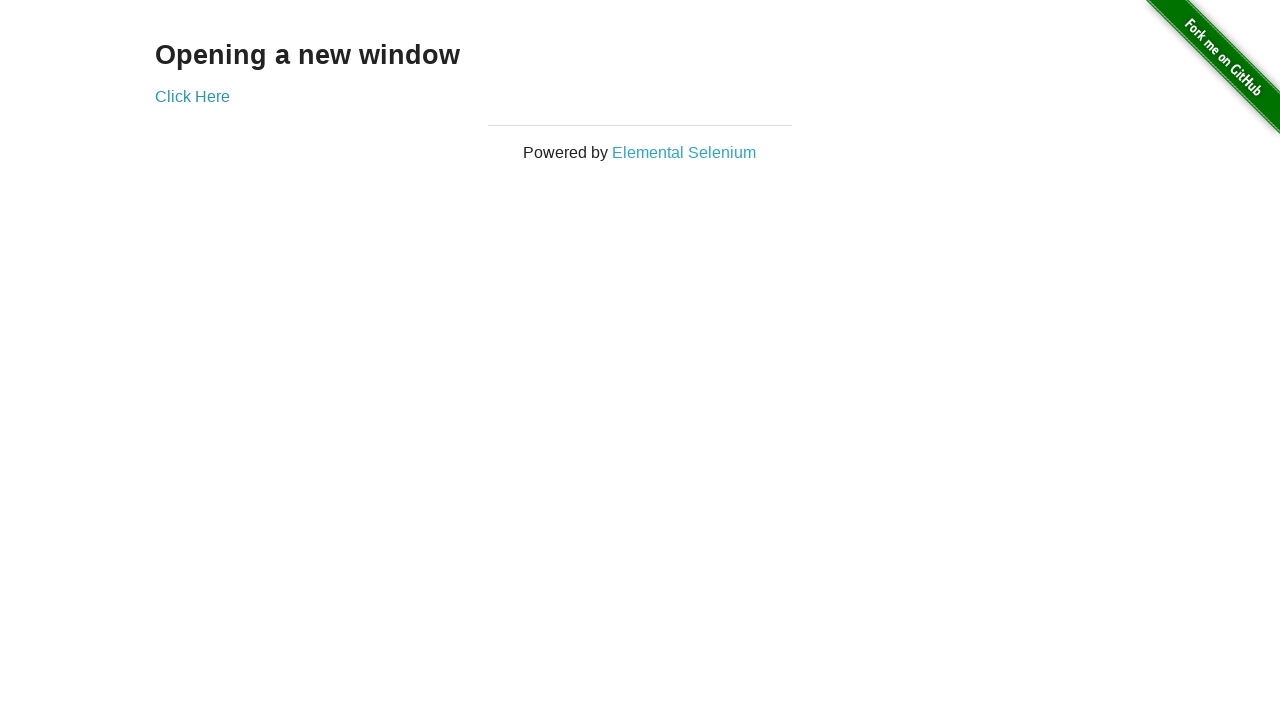